Tests iframe handling by switching to a single frame, entering text, then navigating to multiple nested frames to enter text in an inner frame, and finally clicking a video button.

Starting URL: http://demo.automationtesting.in/Frames.html

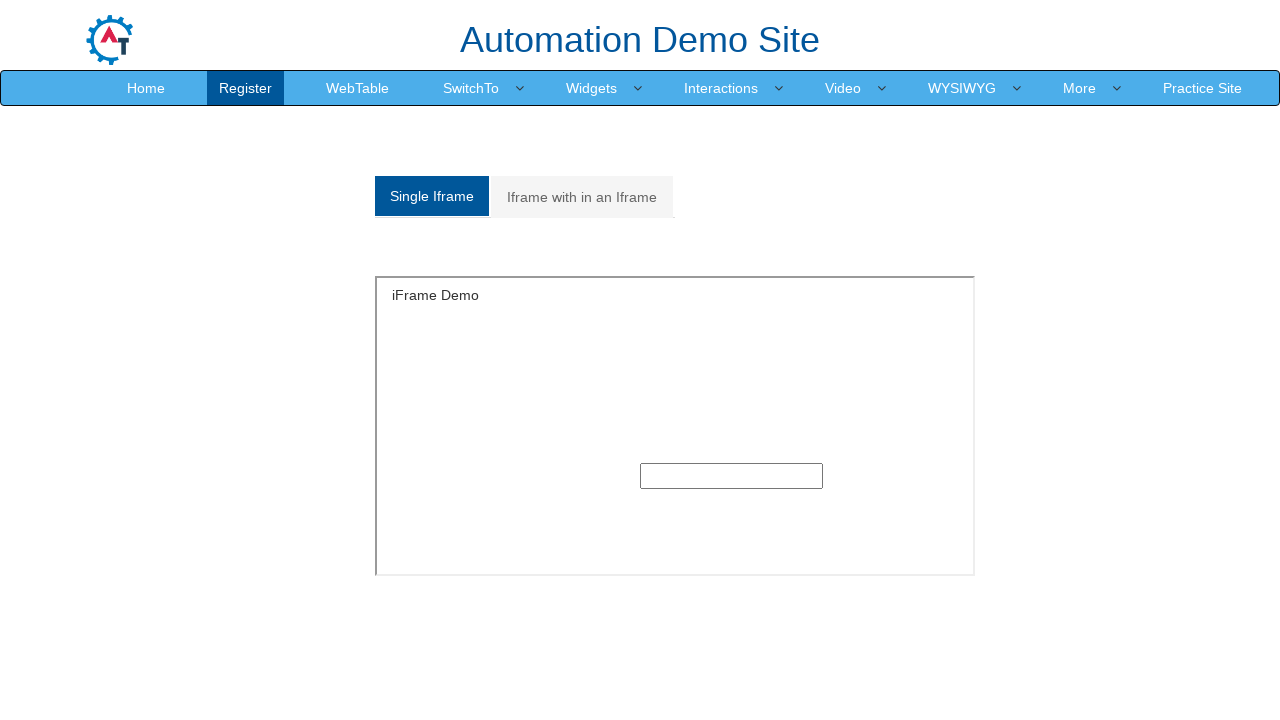

Switched to single frame and entered text 'Hi Balaji' on iframe#singleframe >> internal:control=enter-frame >> input[type='text'] >> nth=
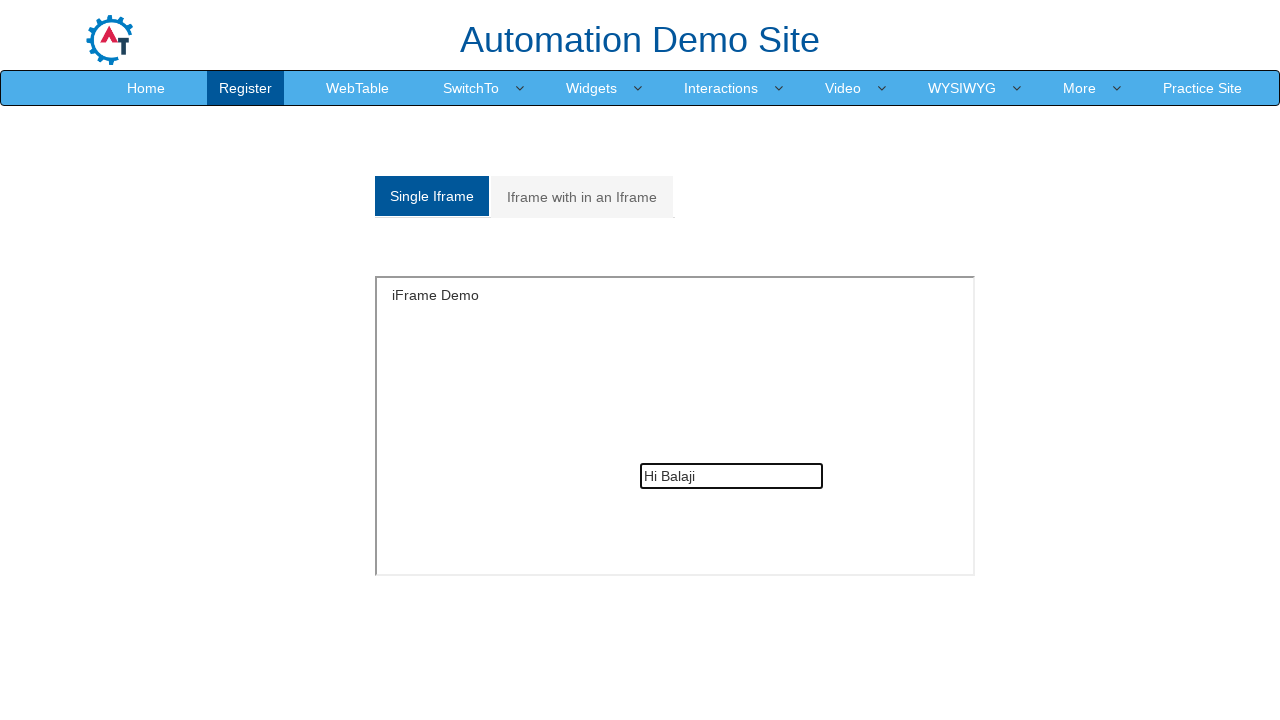

Clicked on Multiple Frame button (iframe tab) at (582, 197) on (//a[@class='analystic'])[2]
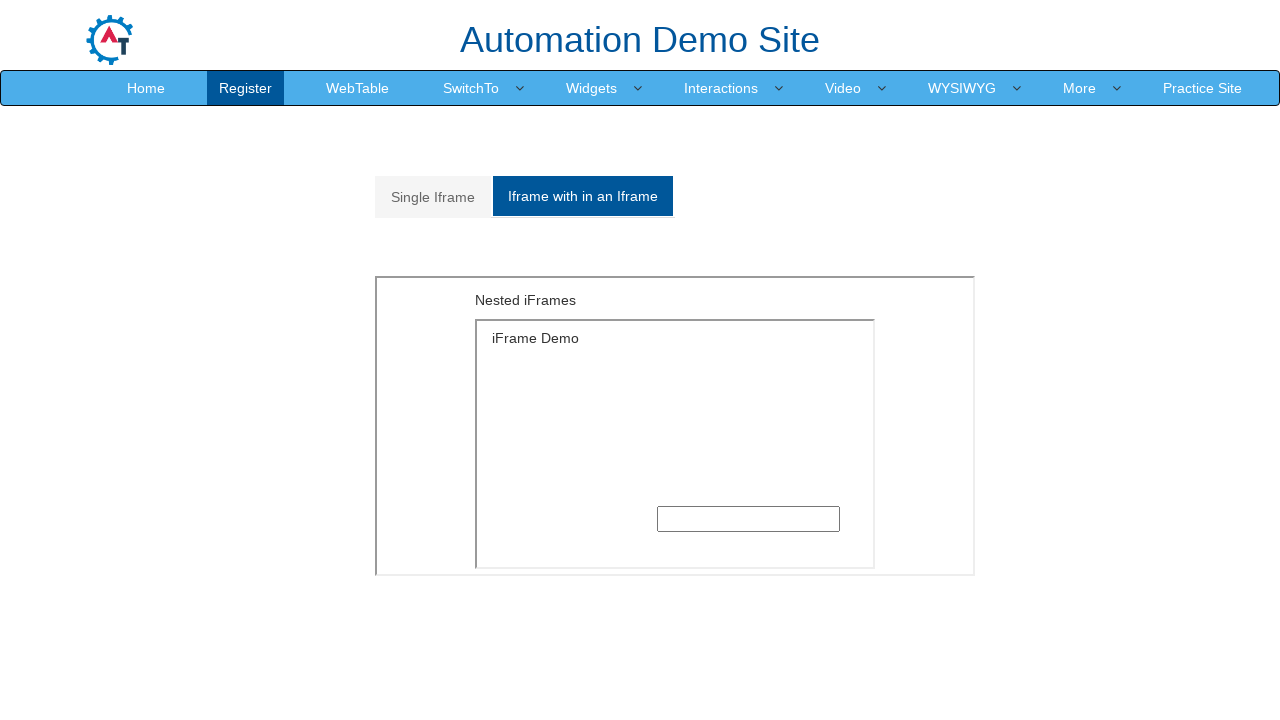

Waited 1000ms for page to load
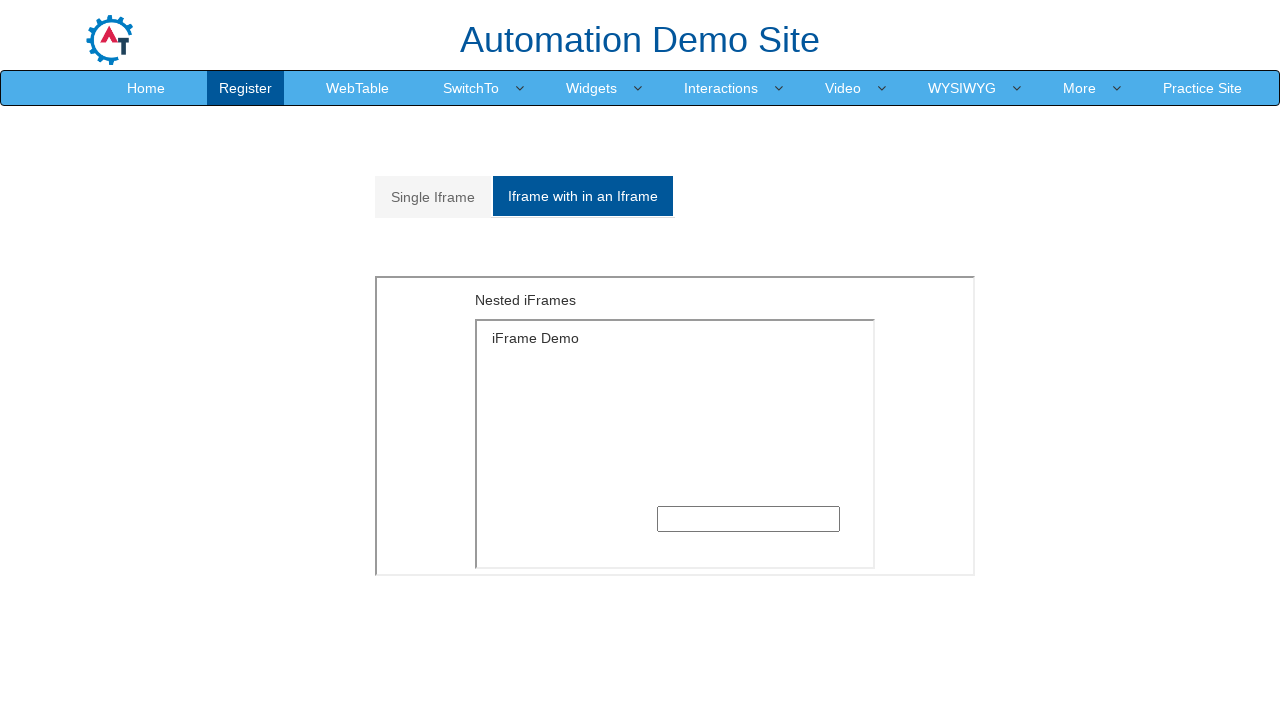

Located outer frame in multiple frames section
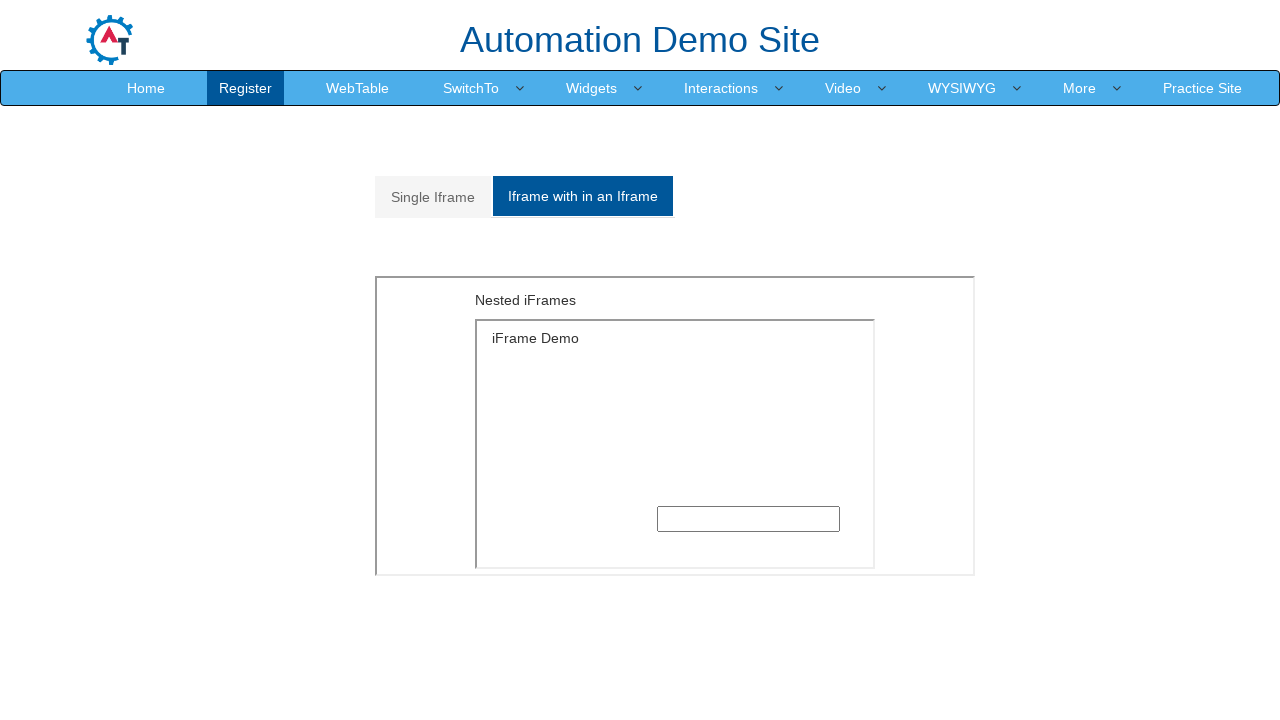

Located inner frame within the outer frame
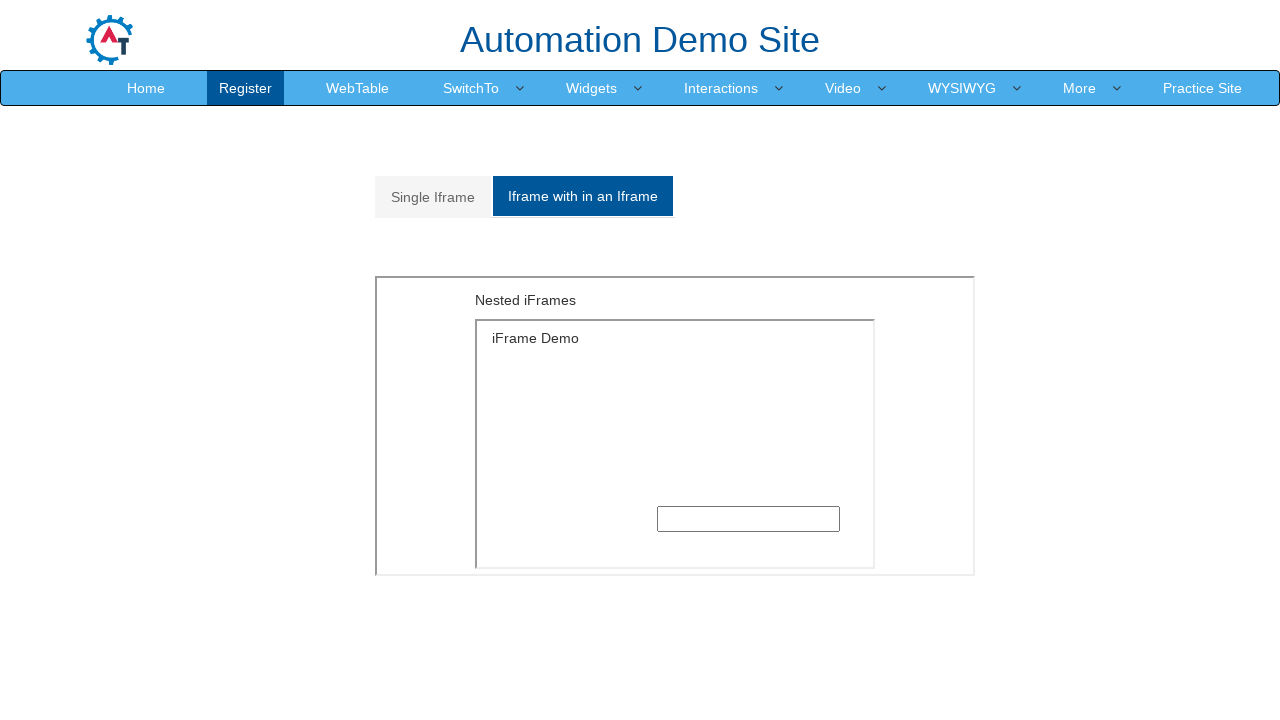

Entered text 'Hey this is inner frame' in inner frame textbox on iframe[style*='float'] >> nth=1 >> internal:control=enter-frame >> iframe[style*
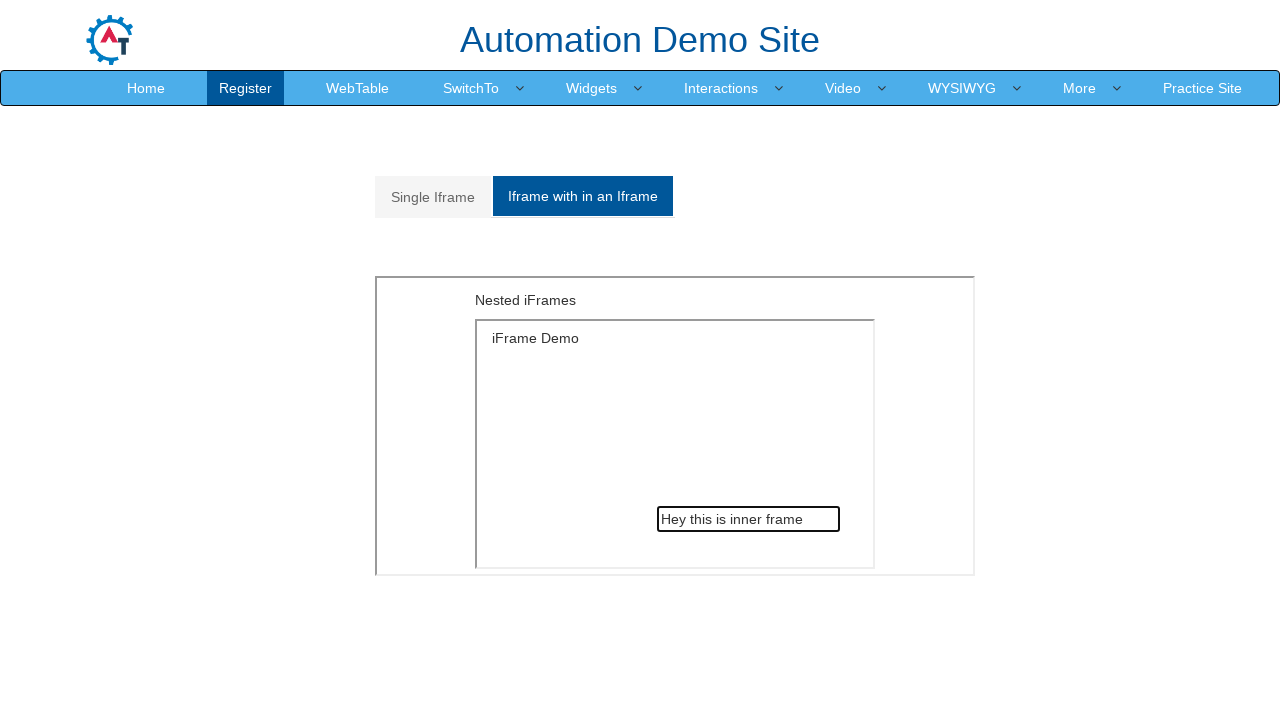

Clicked on Video button at (843, 88) on a:text('Video')
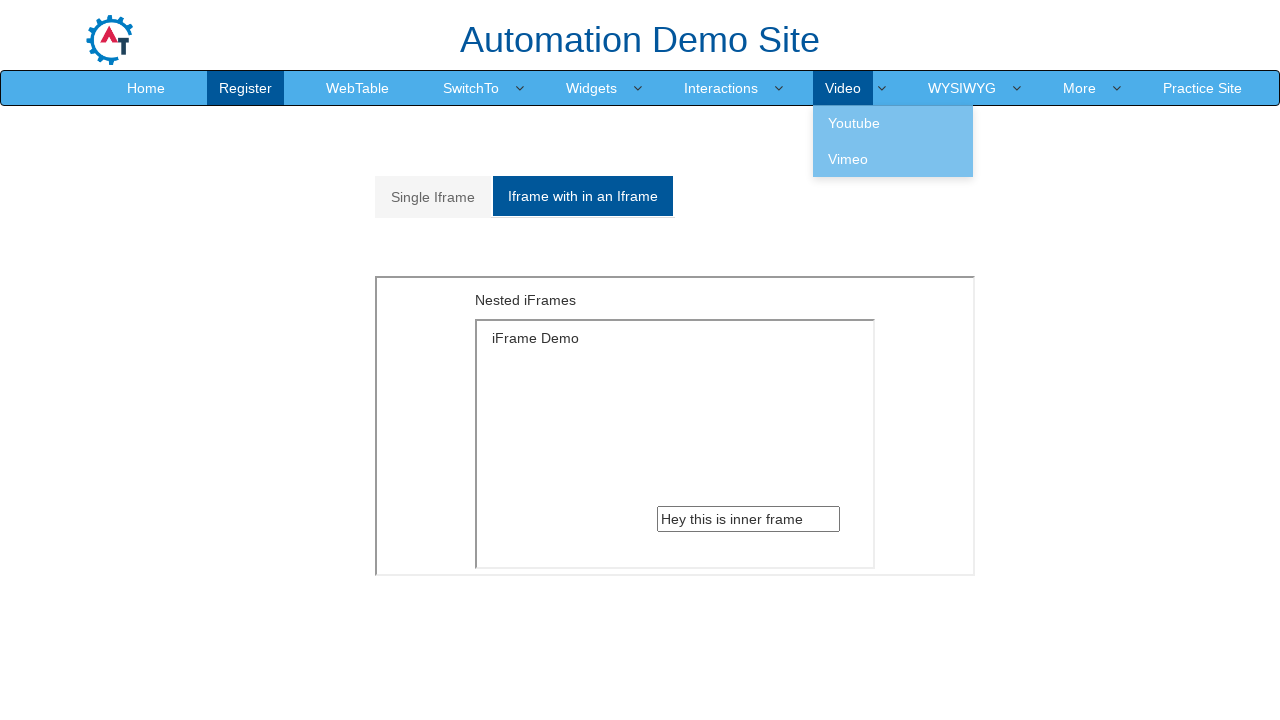

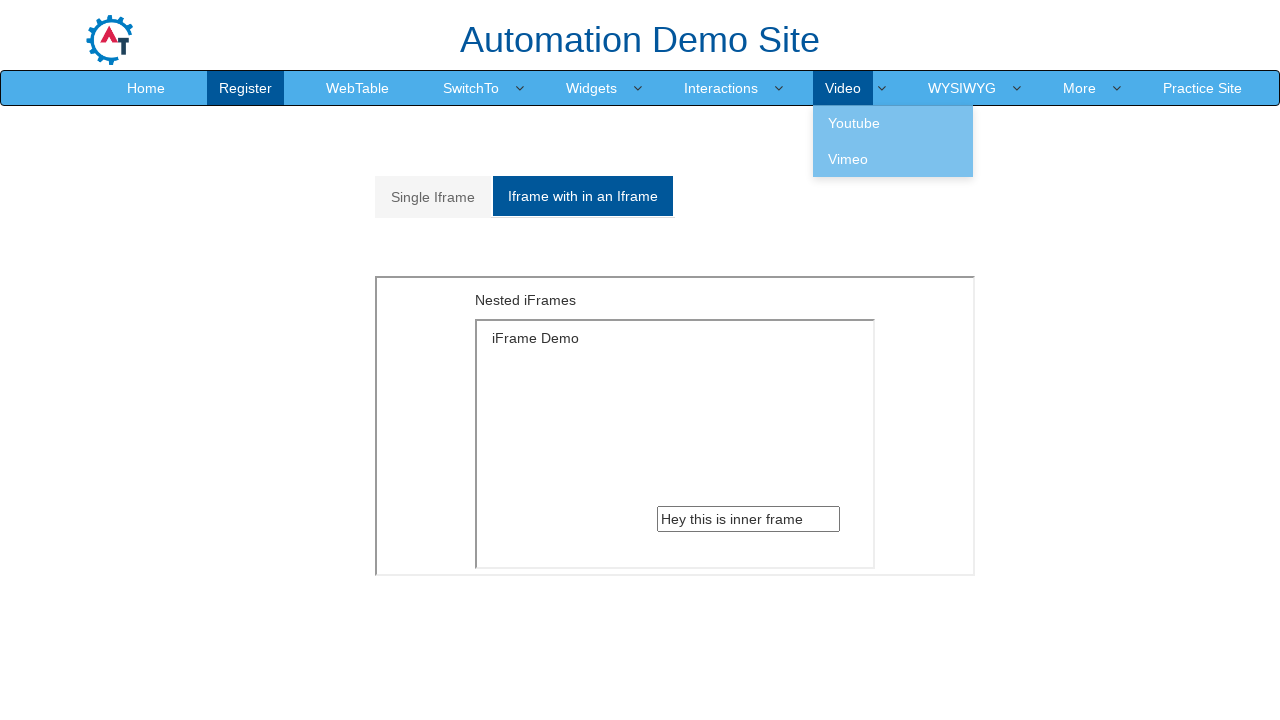